Tests adding a todo item by filling the input and pressing Enter

Starting URL: https://demo.playwright.dev/todomvc/#/

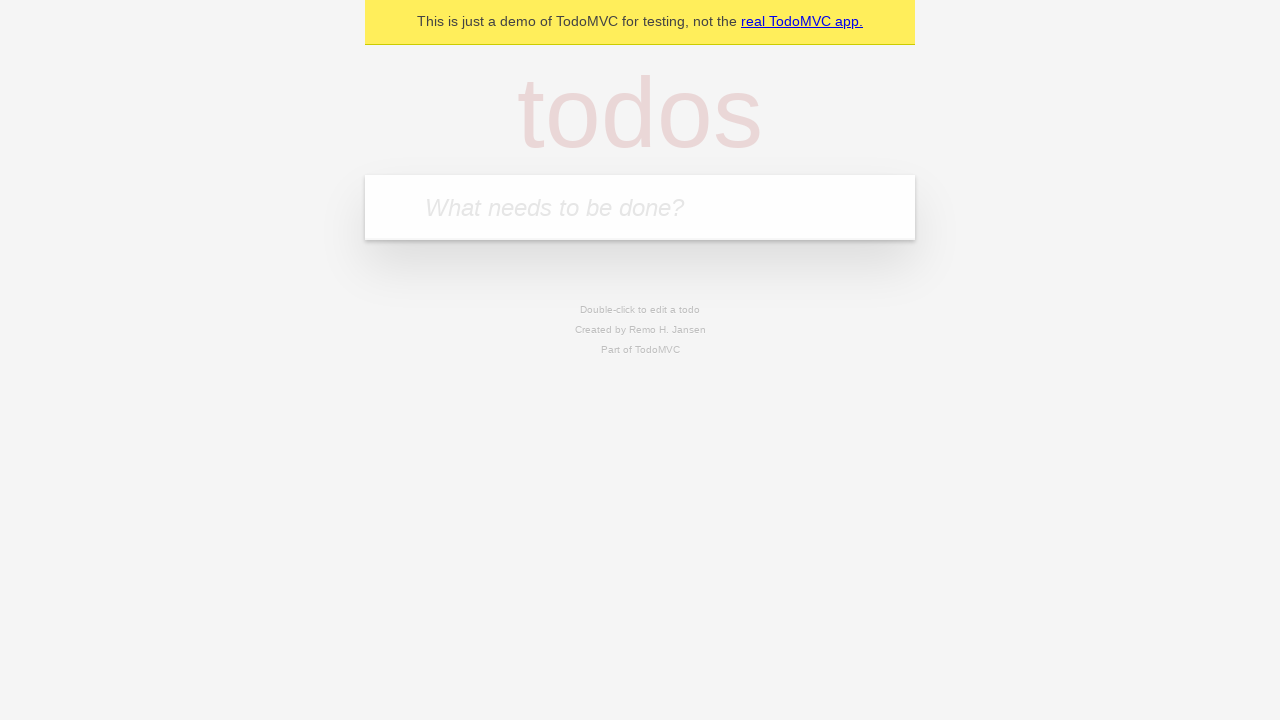

Clicked on the todo input field at (640, 207) on internal:attr=[placeholder="What needs to be done?"i]
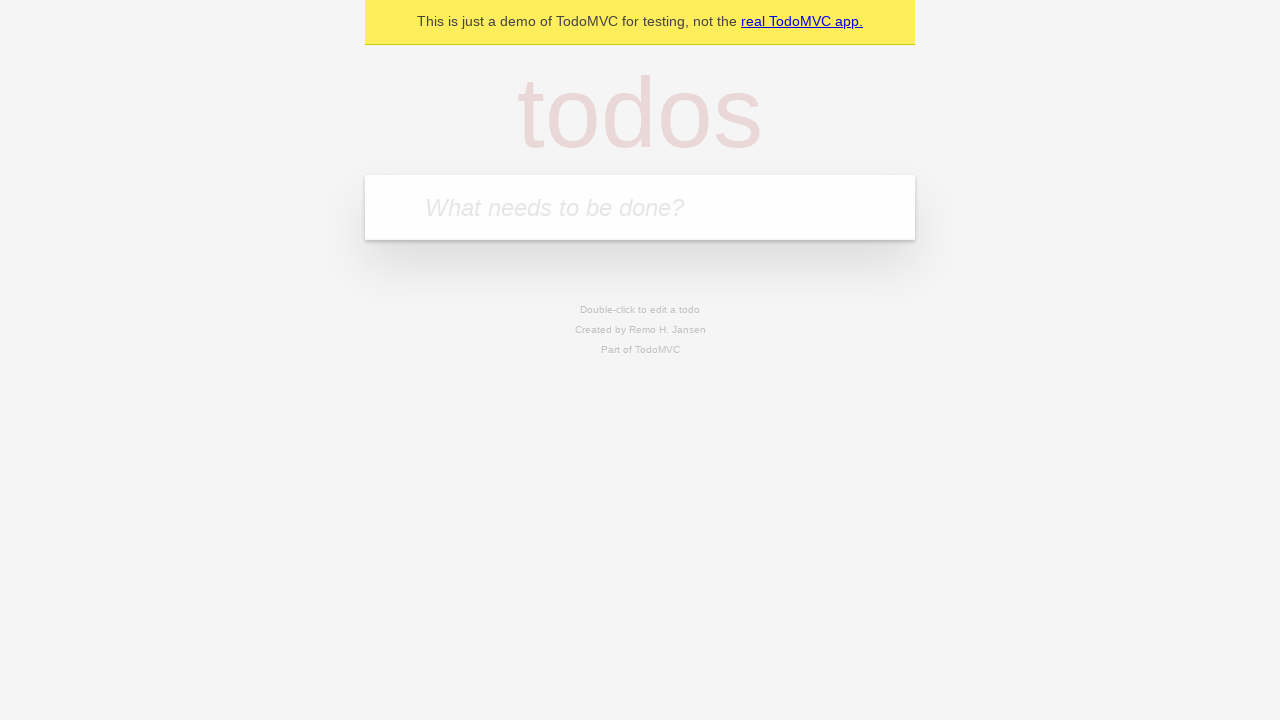

Filled input field with 'Создать первый сценарий playwright' on internal:attr=[placeholder="What needs to be done?"i]
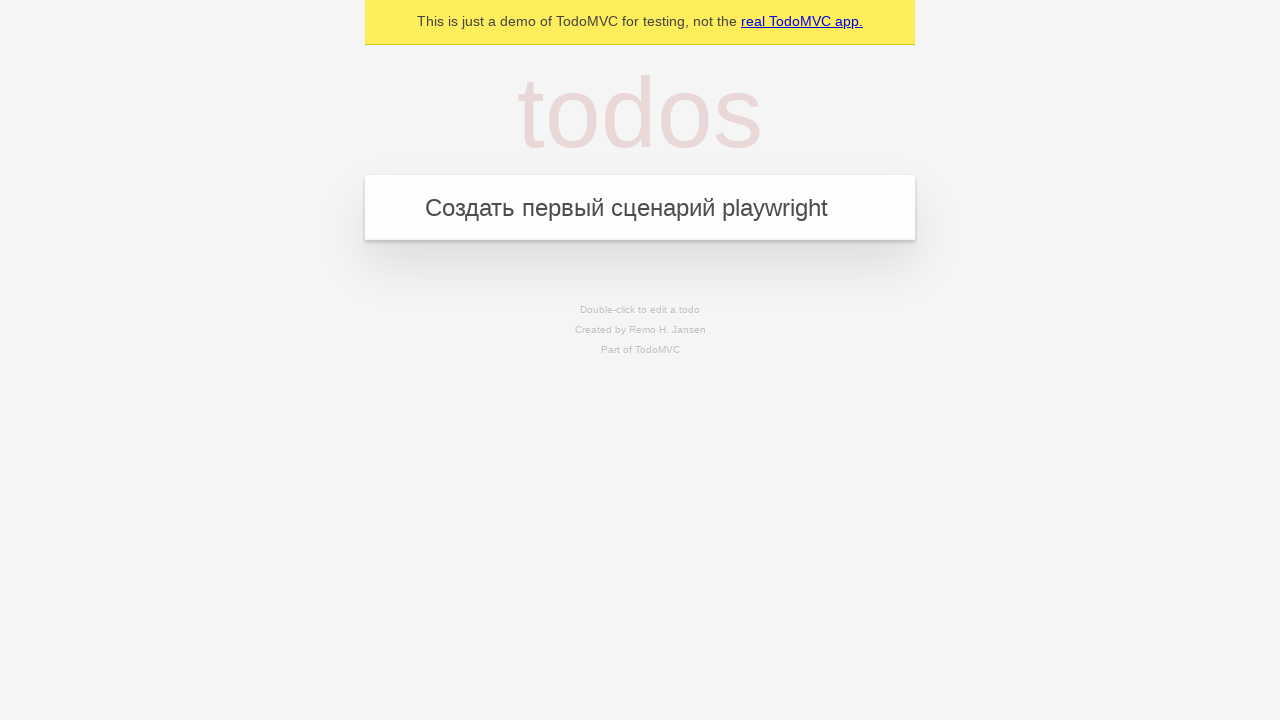

Pressed Enter to add the todo item on internal:attr=[placeholder="What needs to be done?"i]
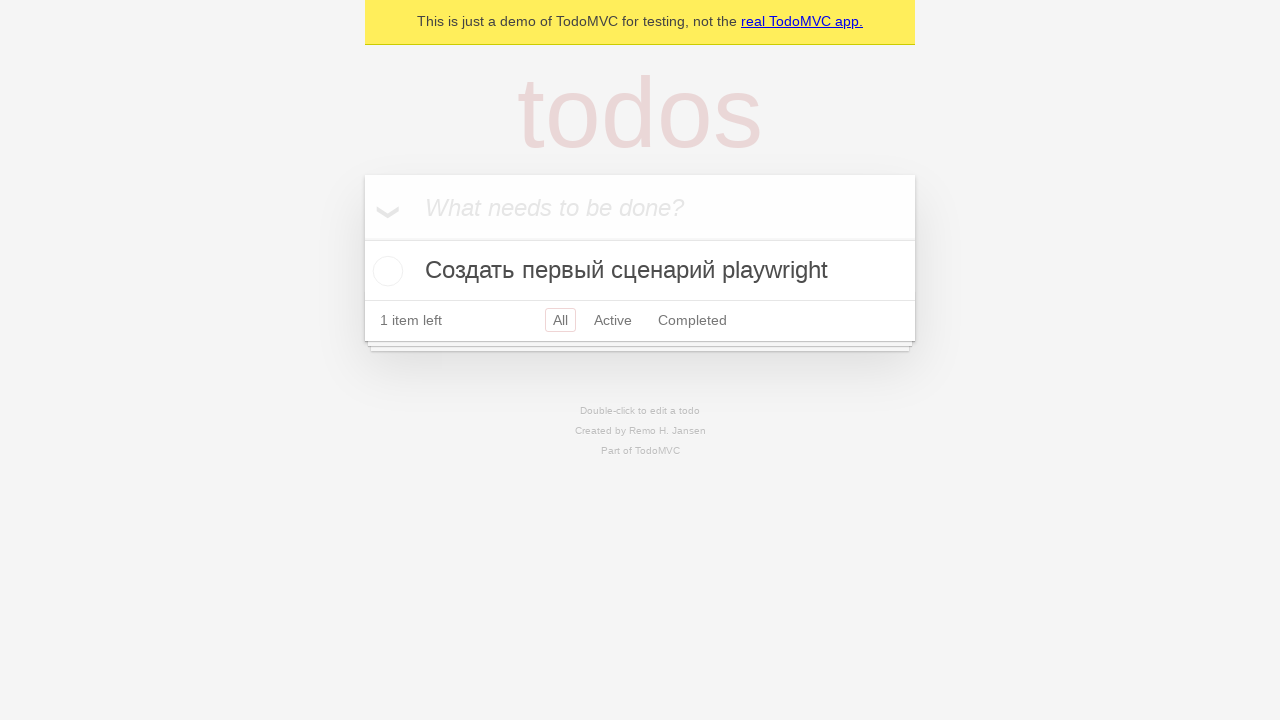

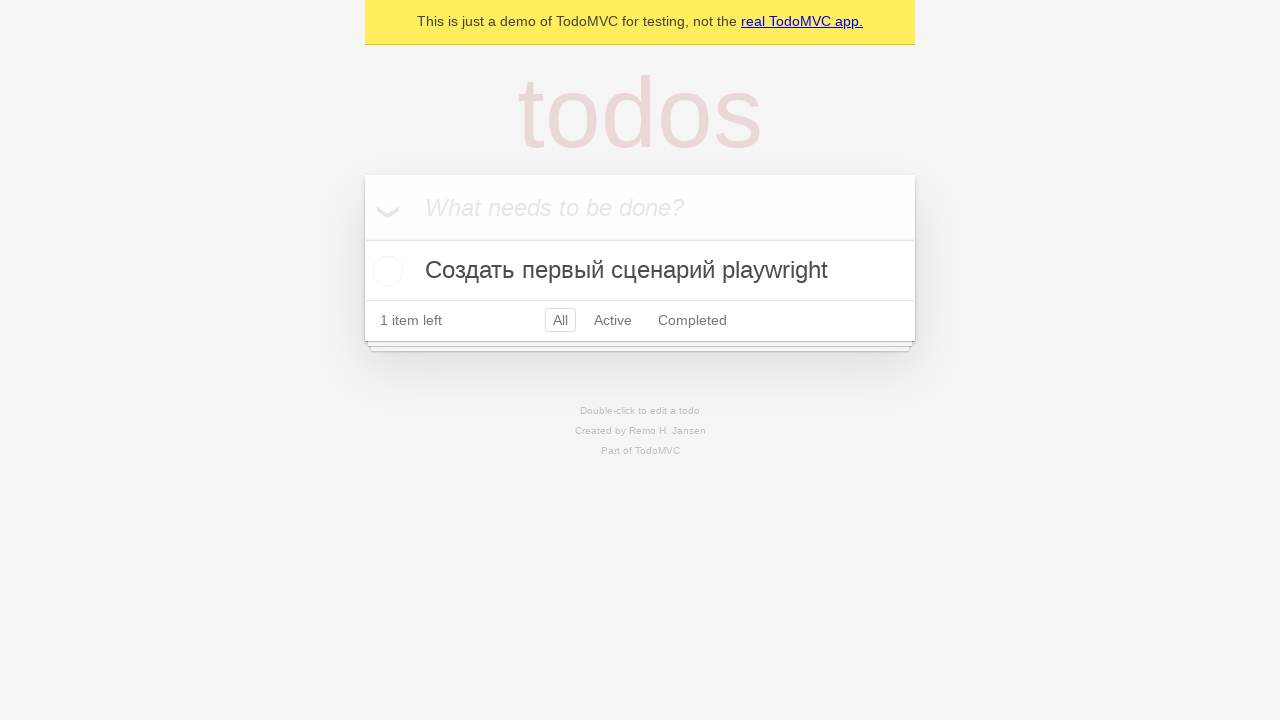